Tests subtraction functionality on the calculator by entering 234823 - (-23094823) and verifying the result

Starting URL: https://www.calculator.net

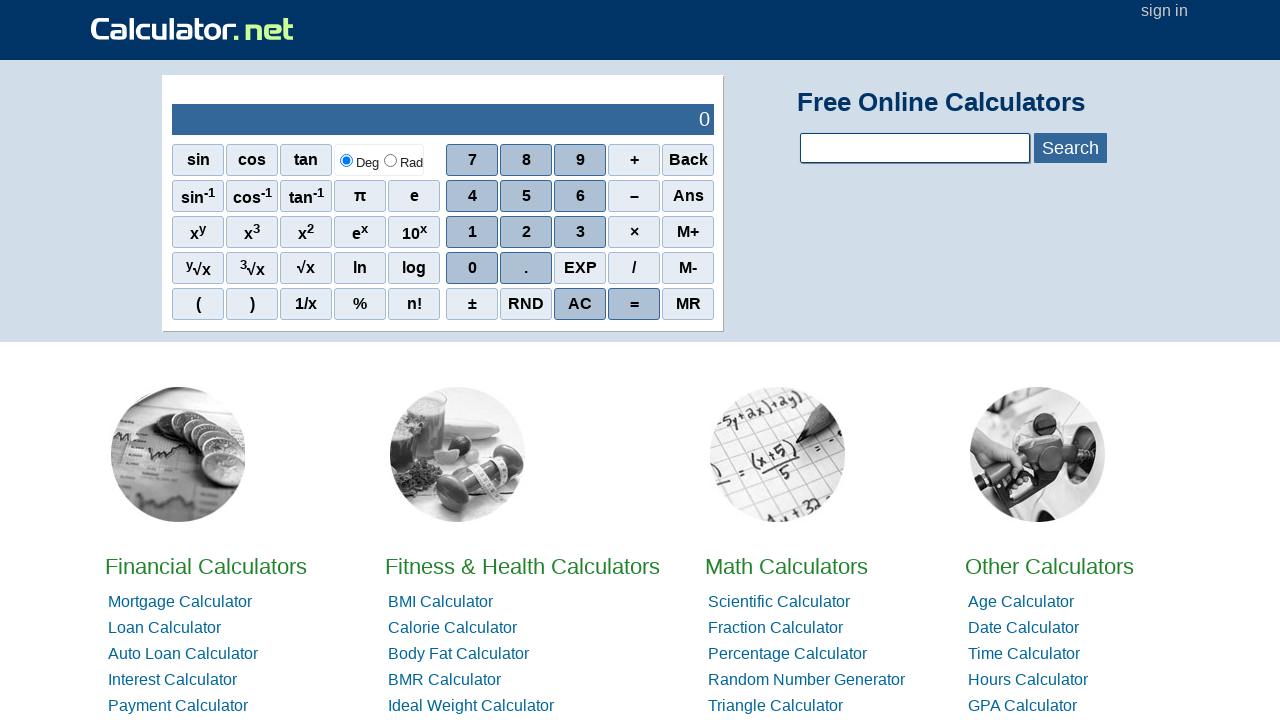

Clicked number 2 at (526, 232) on xpath=//*[@class='scinm' and text()='2']
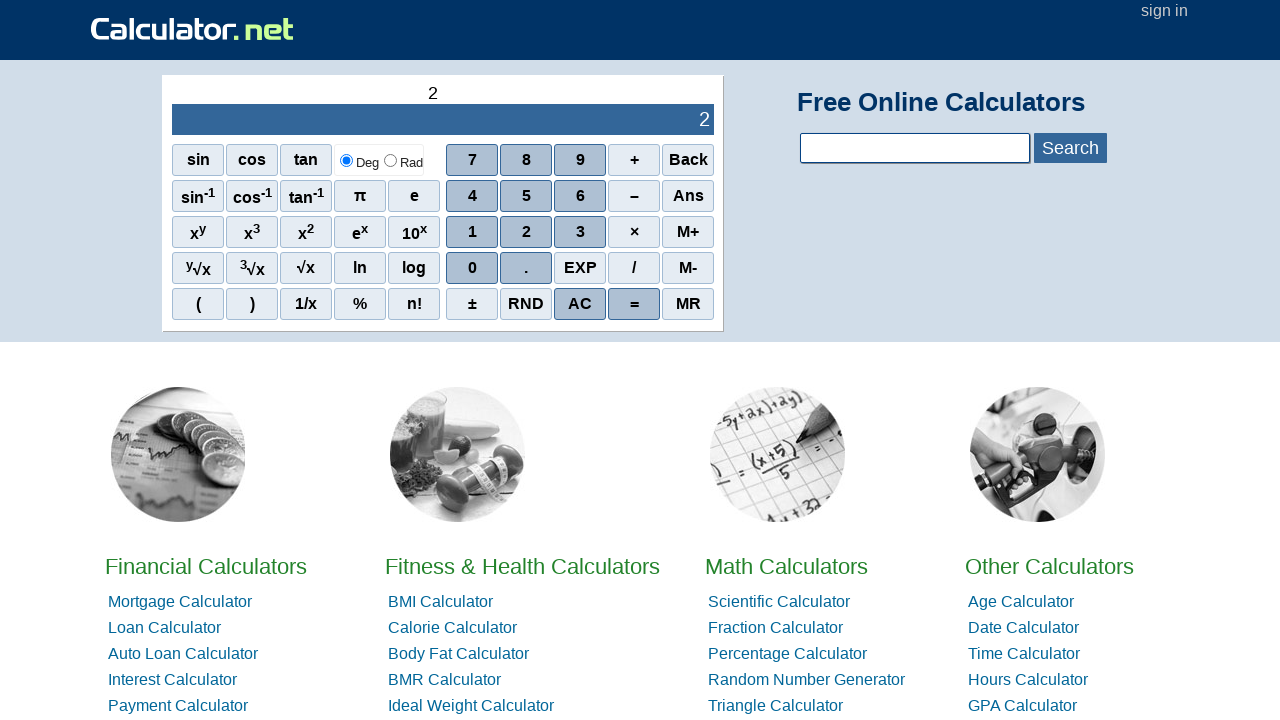

Clicked number 3 at (580, 232) on xpath=//*[@class='scinm' and text()='3']
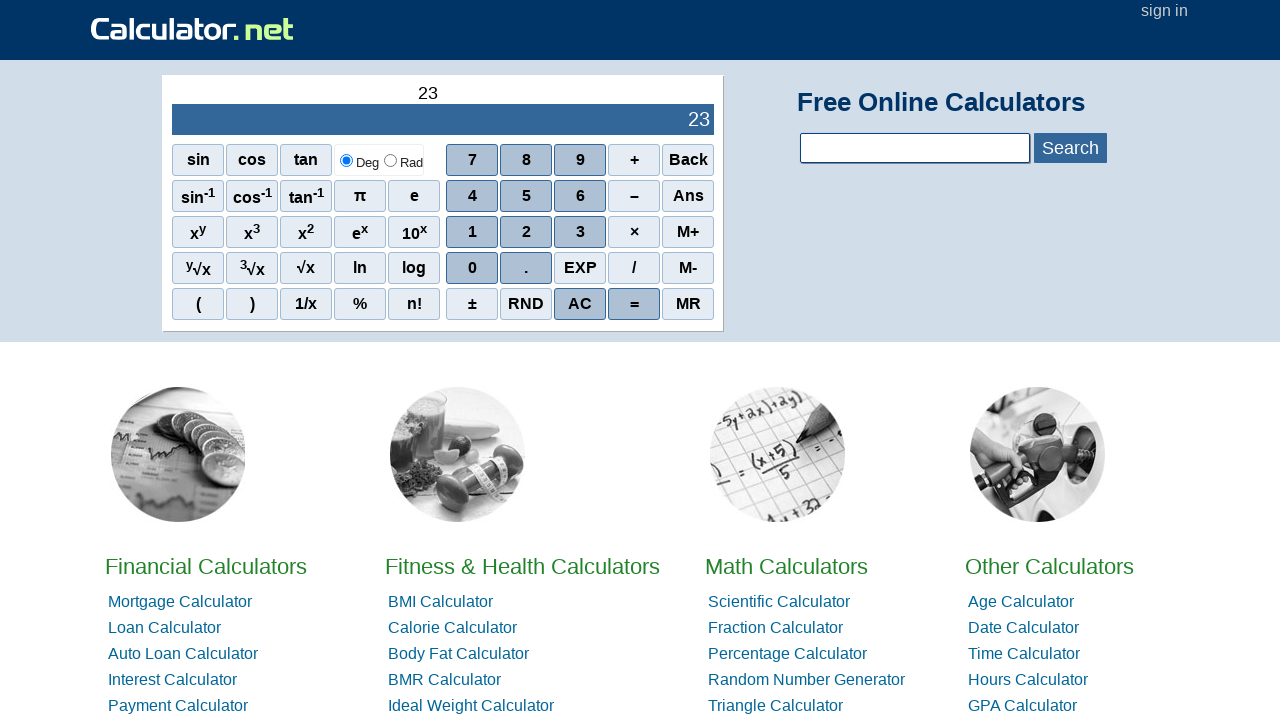

Clicked number 4 at (472, 196) on xpath=//*[@class='scinm' and text()='4']
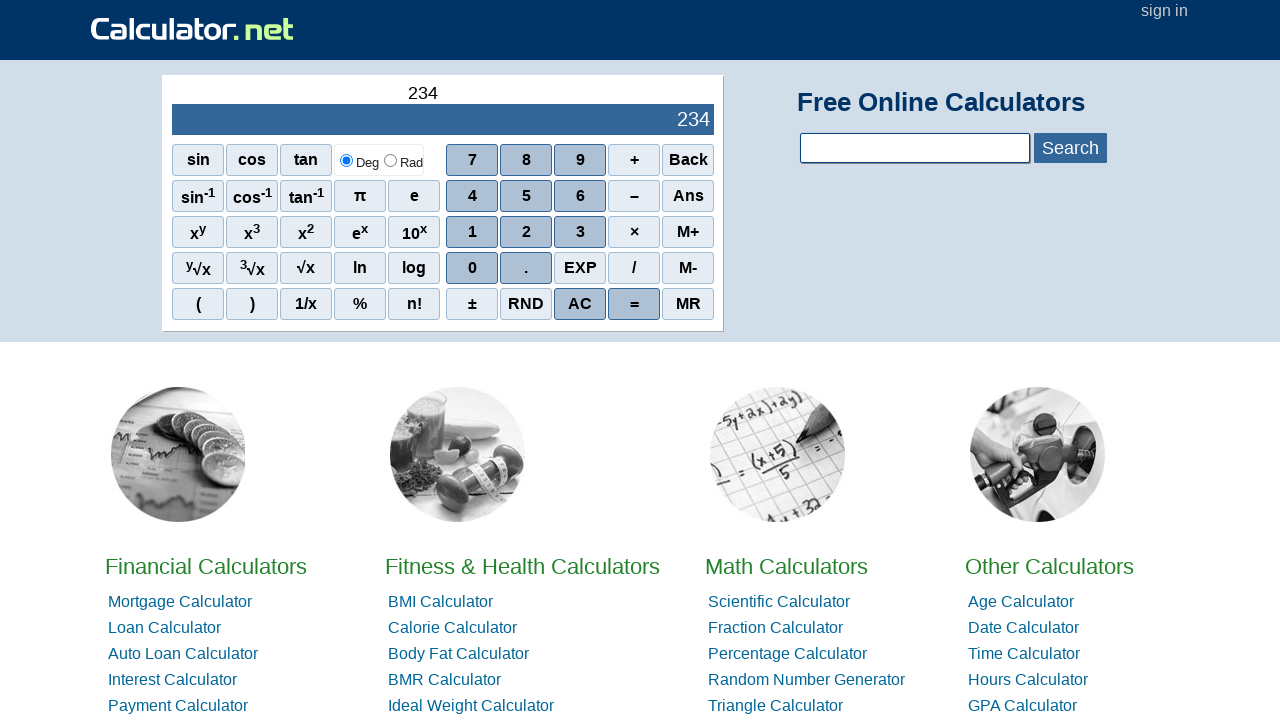

Clicked number 8 at (526, 160) on xpath=//*[@class='scinm' and text()='8']
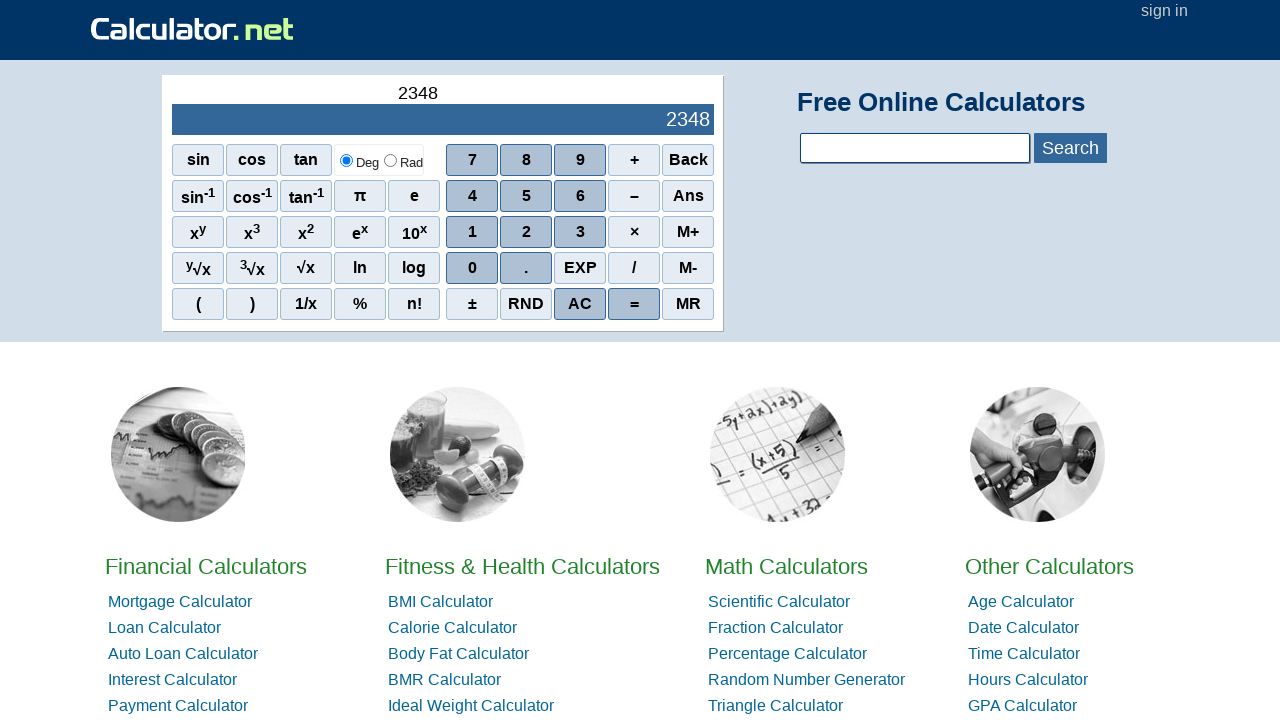

Clicked number 2 at (526, 232) on xpath=//*[@class='scinm' and text()='2']
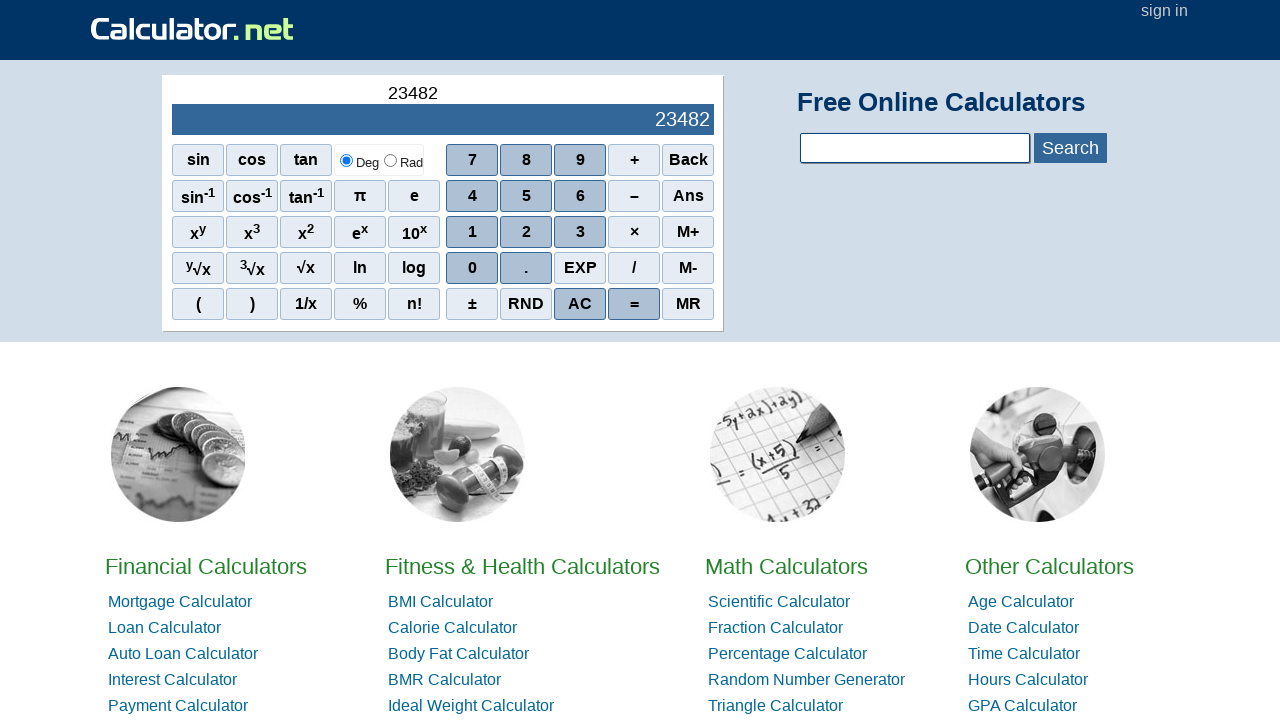

Clicked number 3 at (580, 232) on xpath=//*[@class='scinm' and text()='3']
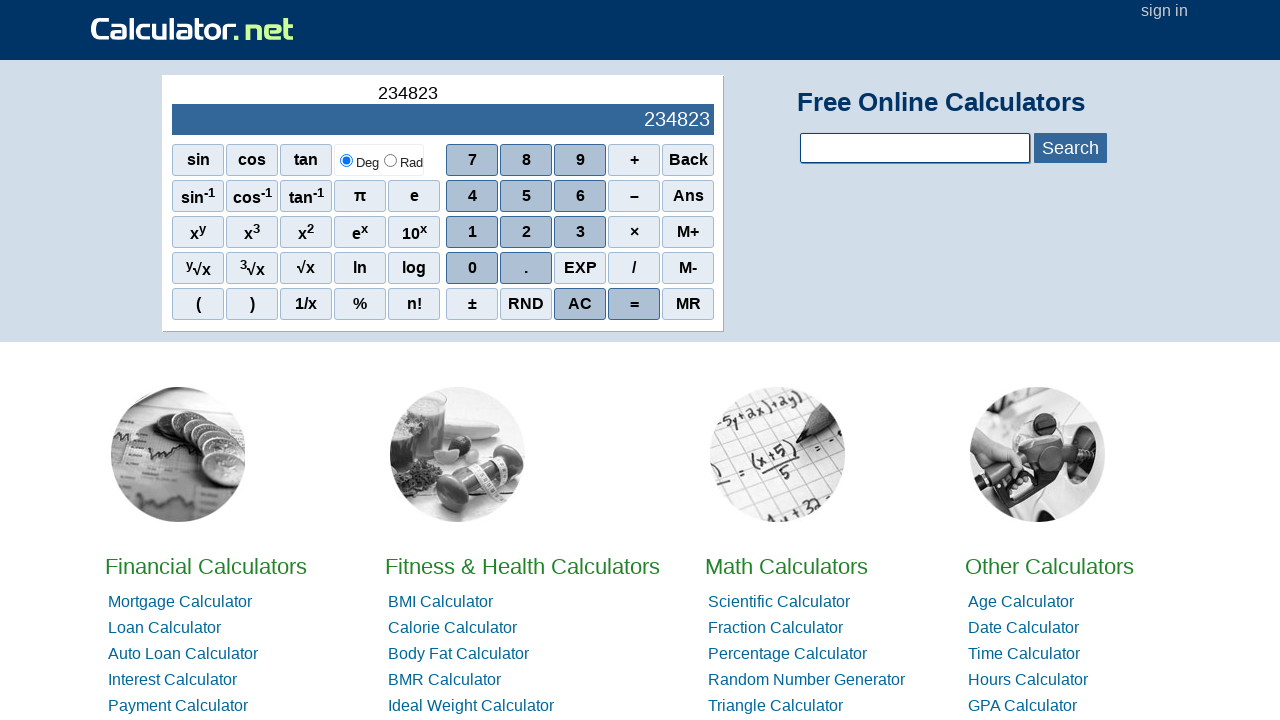

Clicked subtraction operator at (634, 196) on xpath=//*[@class='sciop' and text()='–']
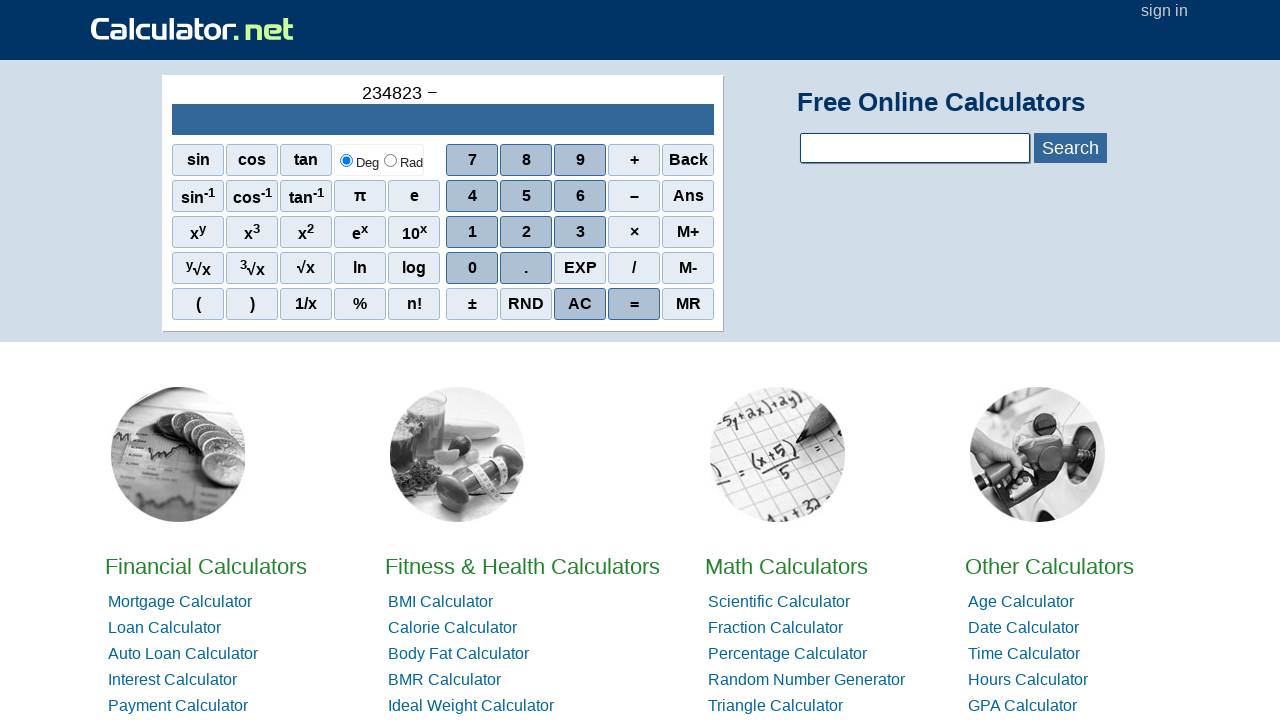

Clicked minus sign to negate the second number at (634, 196) on xpath=//*[@class='sciop' and text()='–']
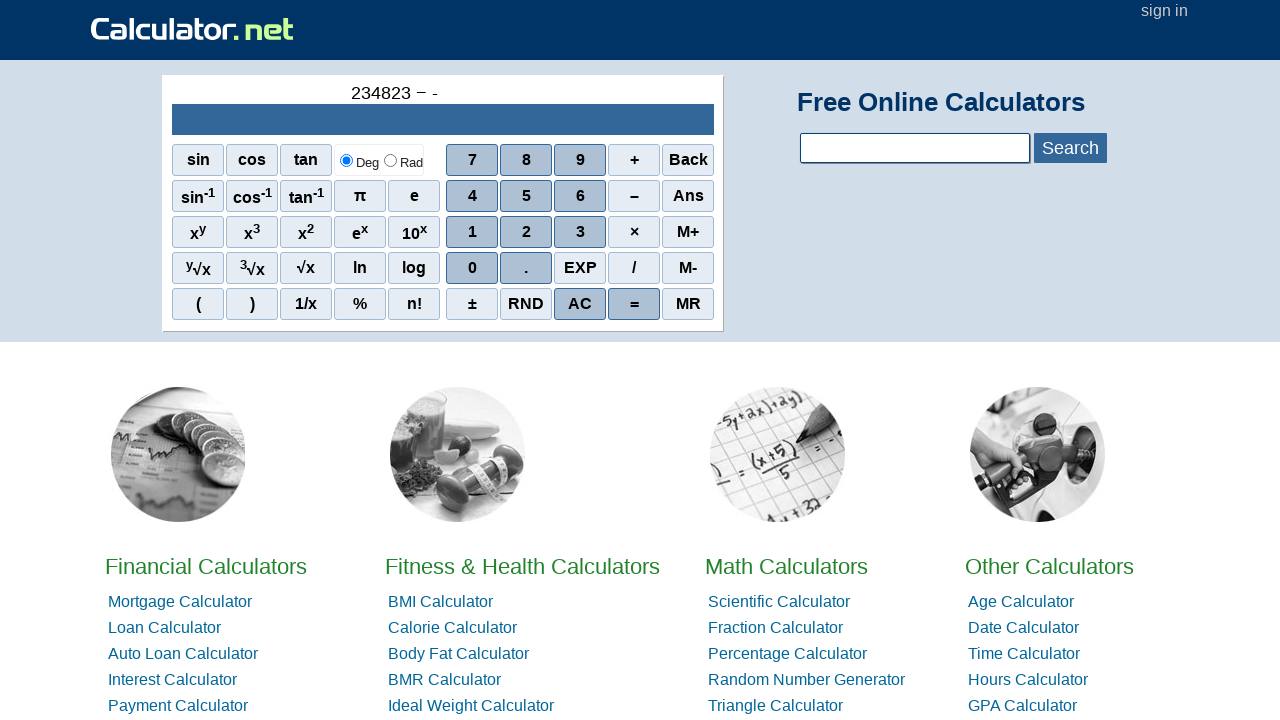

Clicked number 2 at (526, 232) on xpath=//*[@class='scinm' and text()='2']
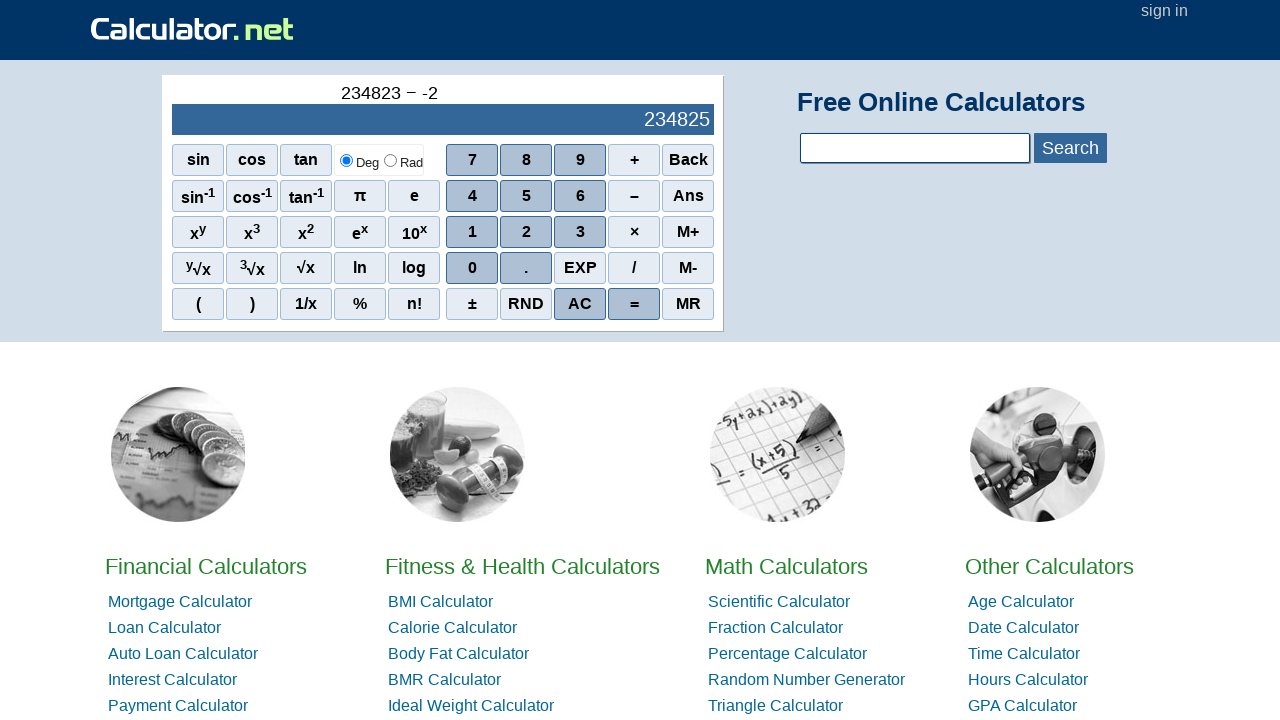

Clicked number 3 at (580, 232) on xpath=//*[@class='scinm' and text()='3']
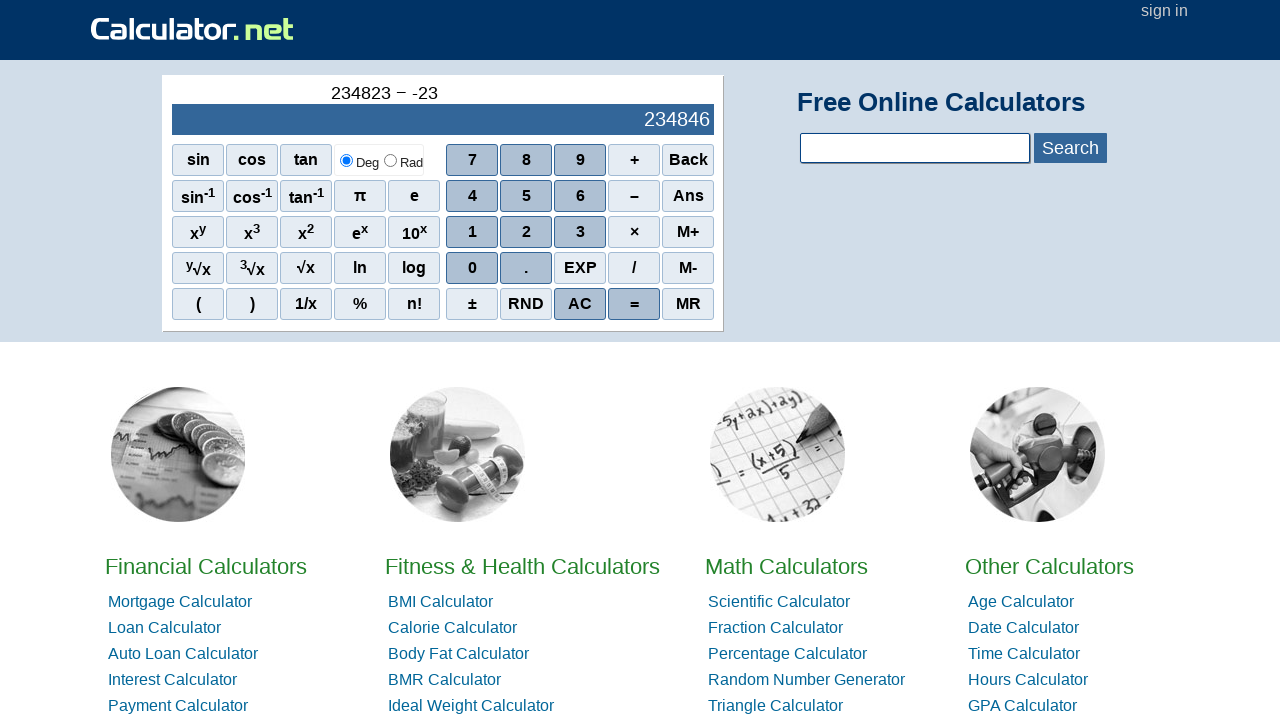

Clicked number 0 at (472, 268) on xpath=//*[@class='scinm' and text()='0']
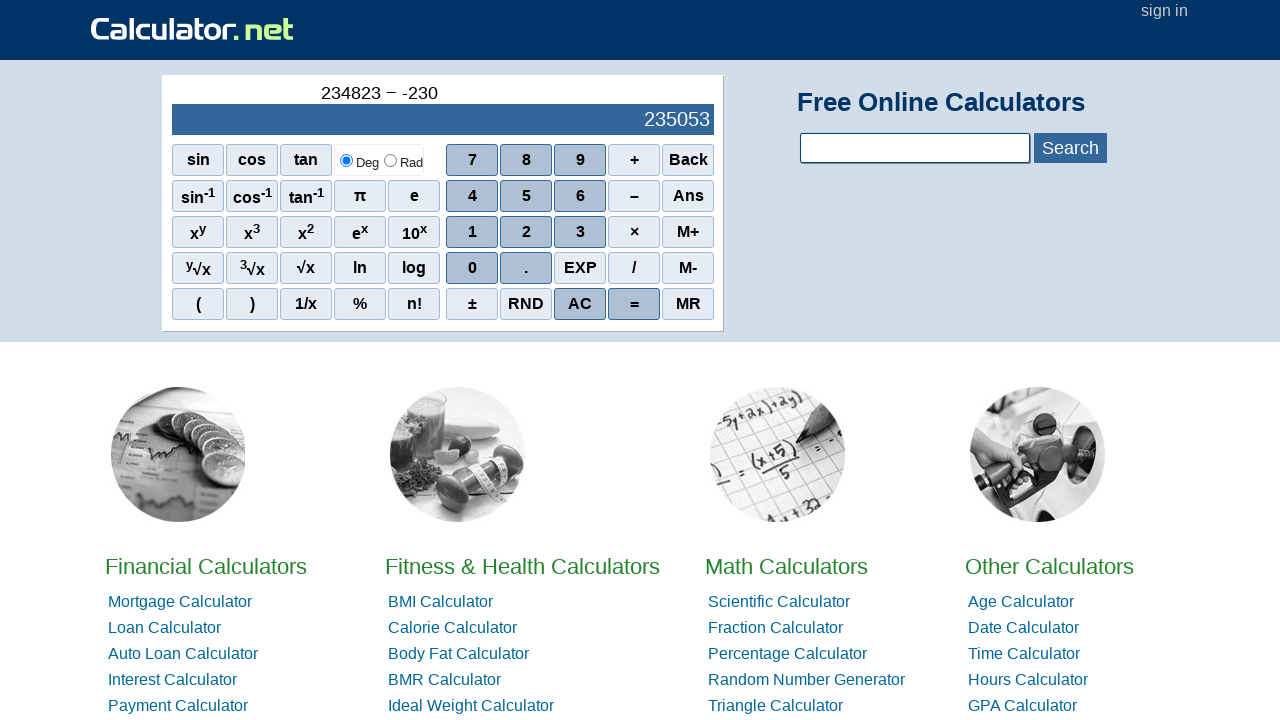

Clicked number 9 at (580, 160) on xpath=//*[@class='scinm' and text()='9']
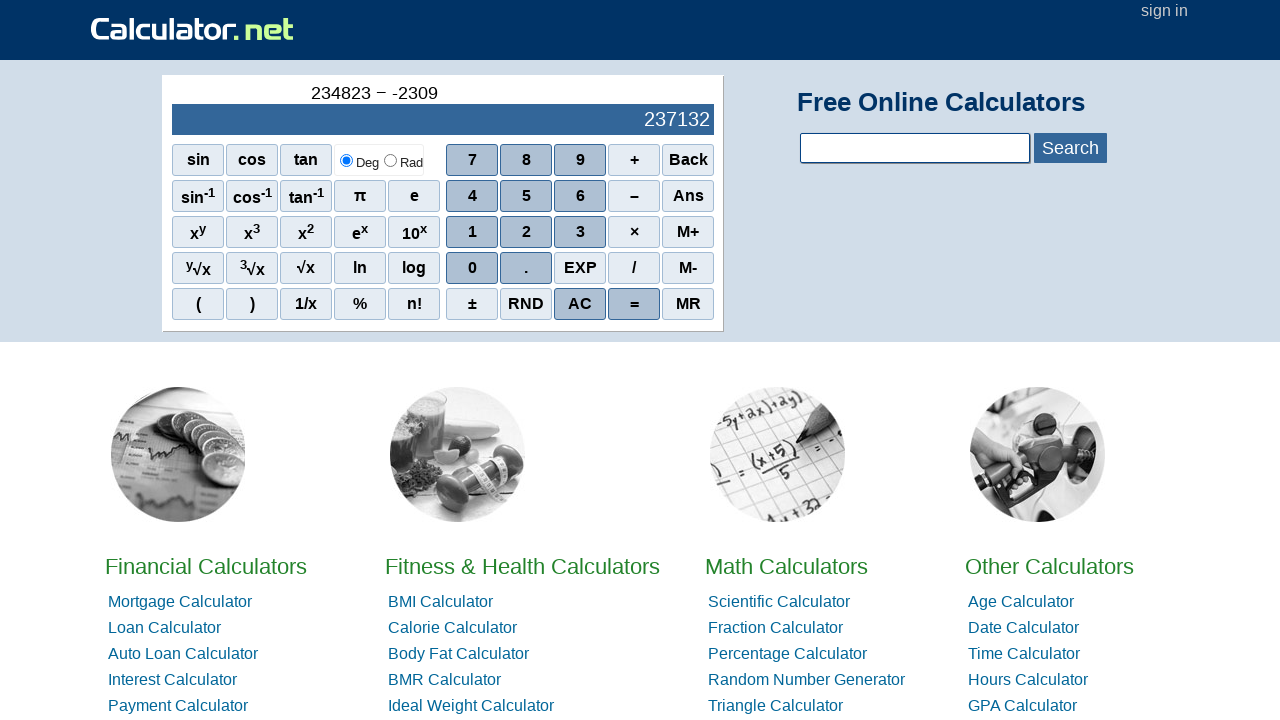

Clicked number 4 at (472, 196) on xpath=//*[@class='scinm' and text()='4']
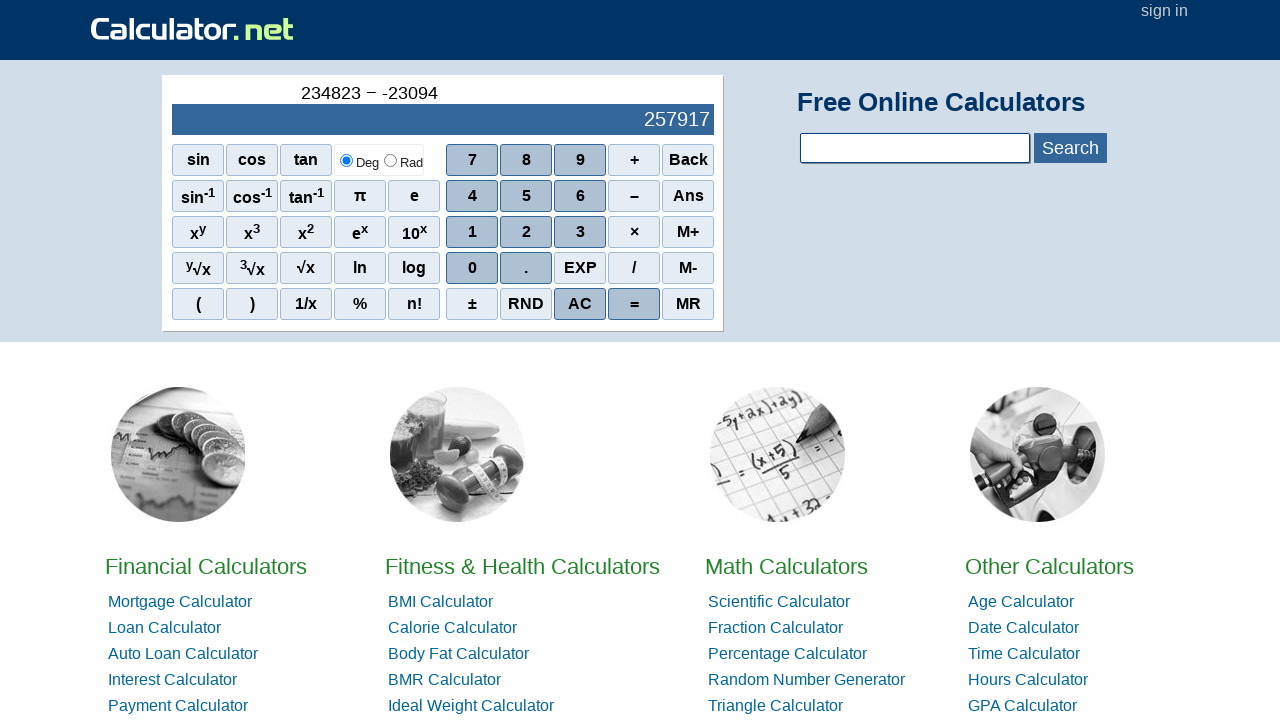

Clicked number 8 at (526, 160) on xpath=//*[@class='scinm' and text()='8']
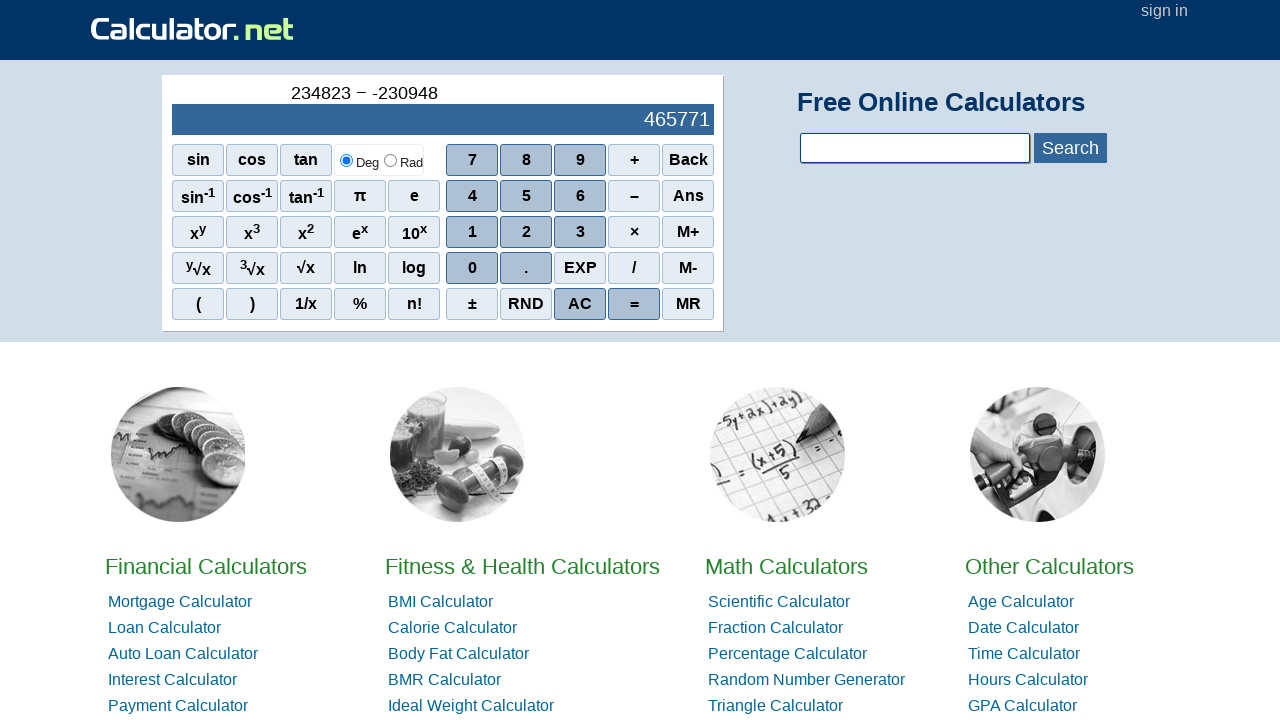

Clicked number 2 at (526, 232) on xpath=//*[@class='scinm' and text()='2']
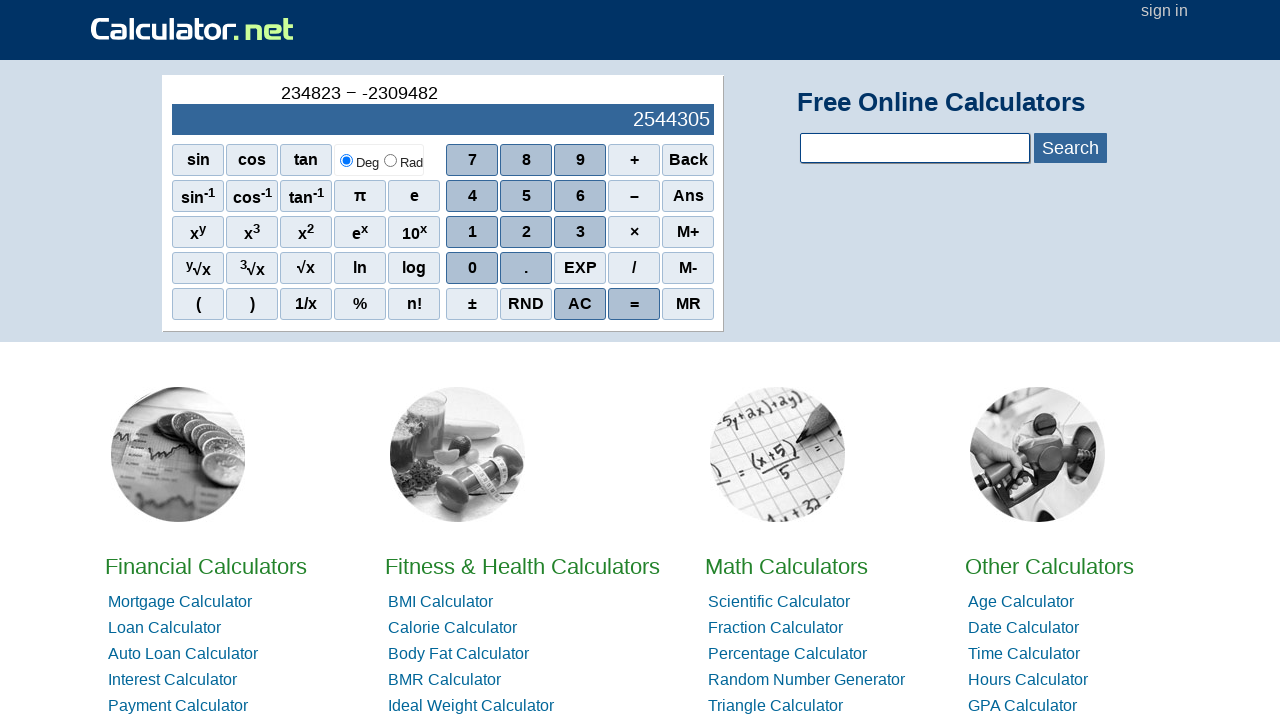

Clicked number 3 at (580, 232) on xpath=//*[@class='scinm' and text()='3']
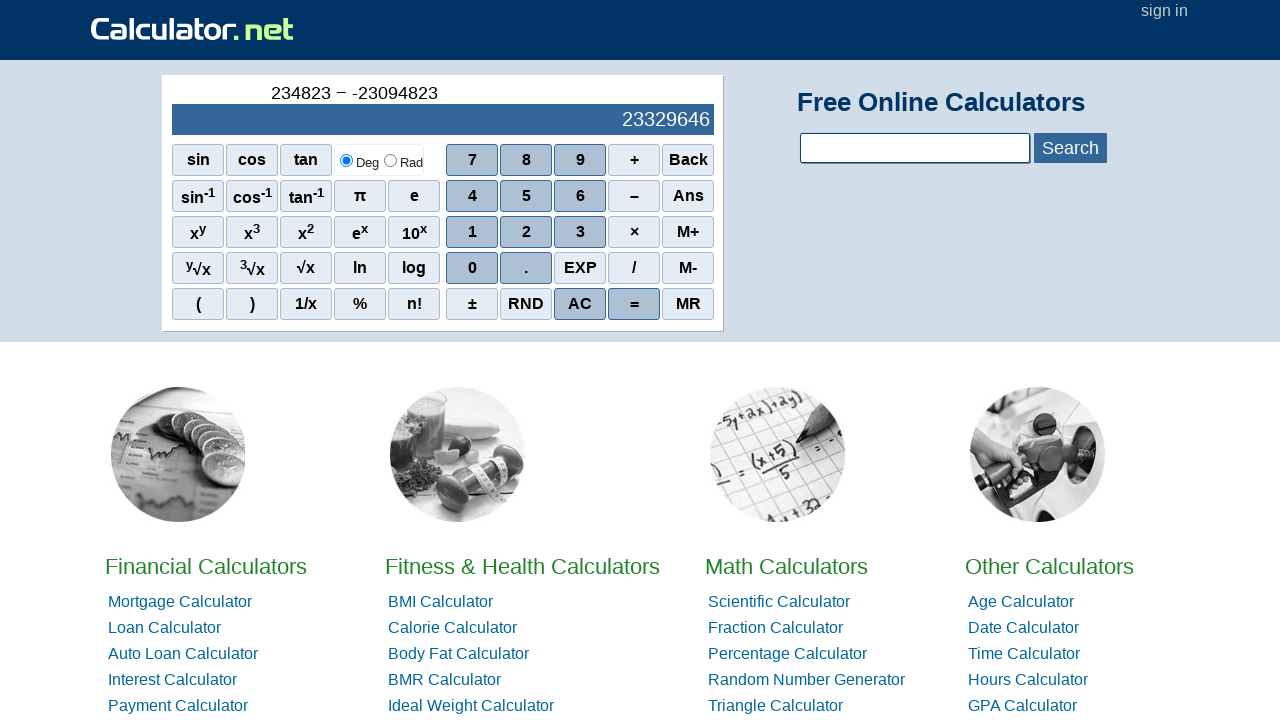

Result output element loaded
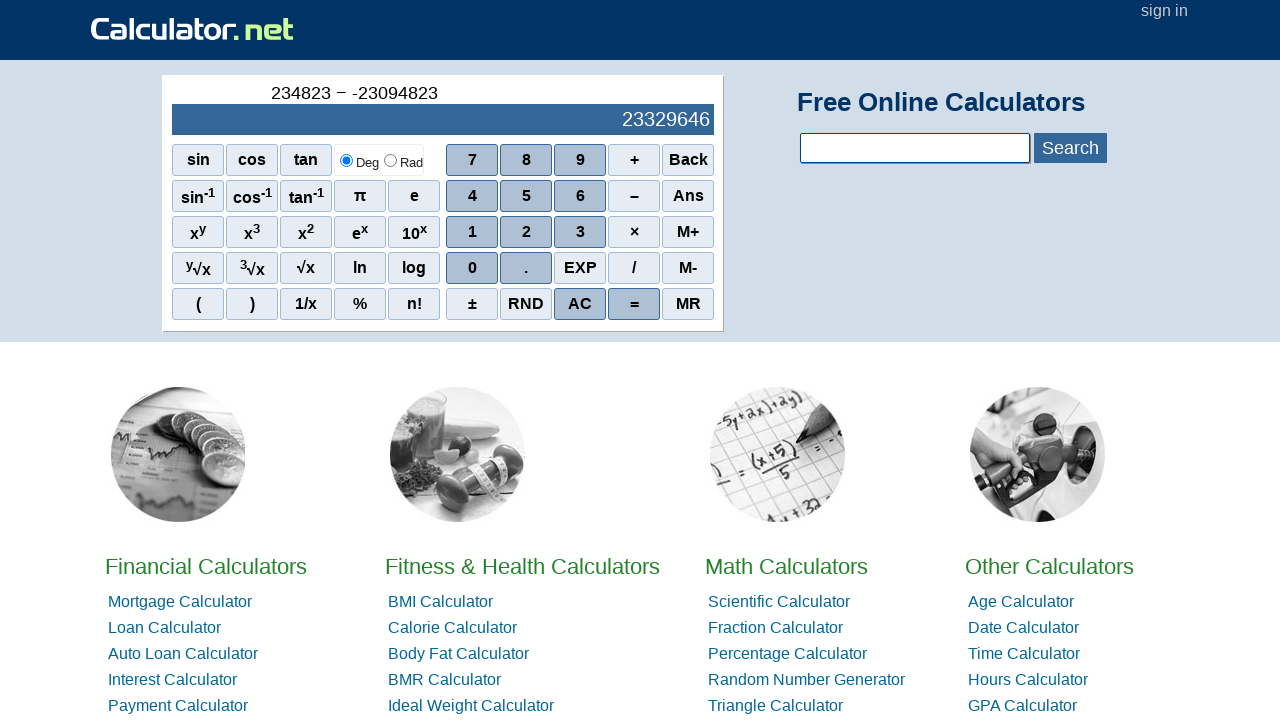

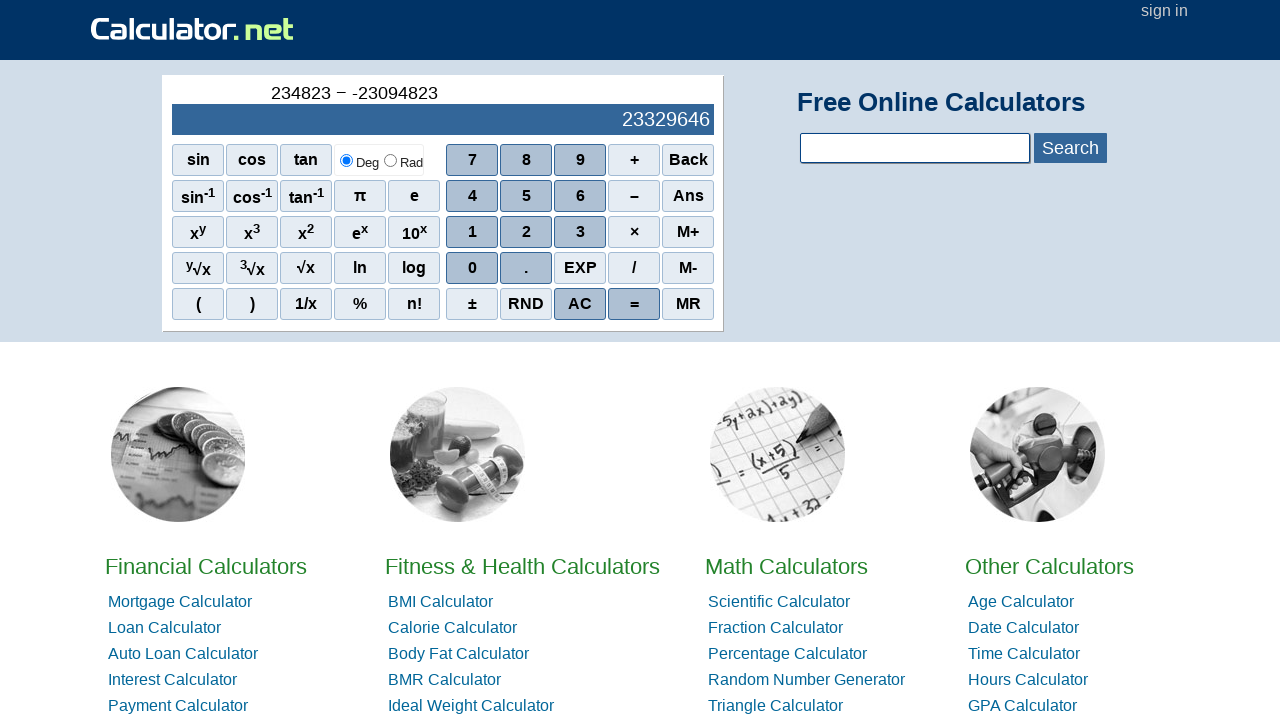